Tests radio button functionality by selecting various radio button options including favorite browser, city selection, default radio button, and age group

Starting URL: https://www.leafground.com/radio.xhtml

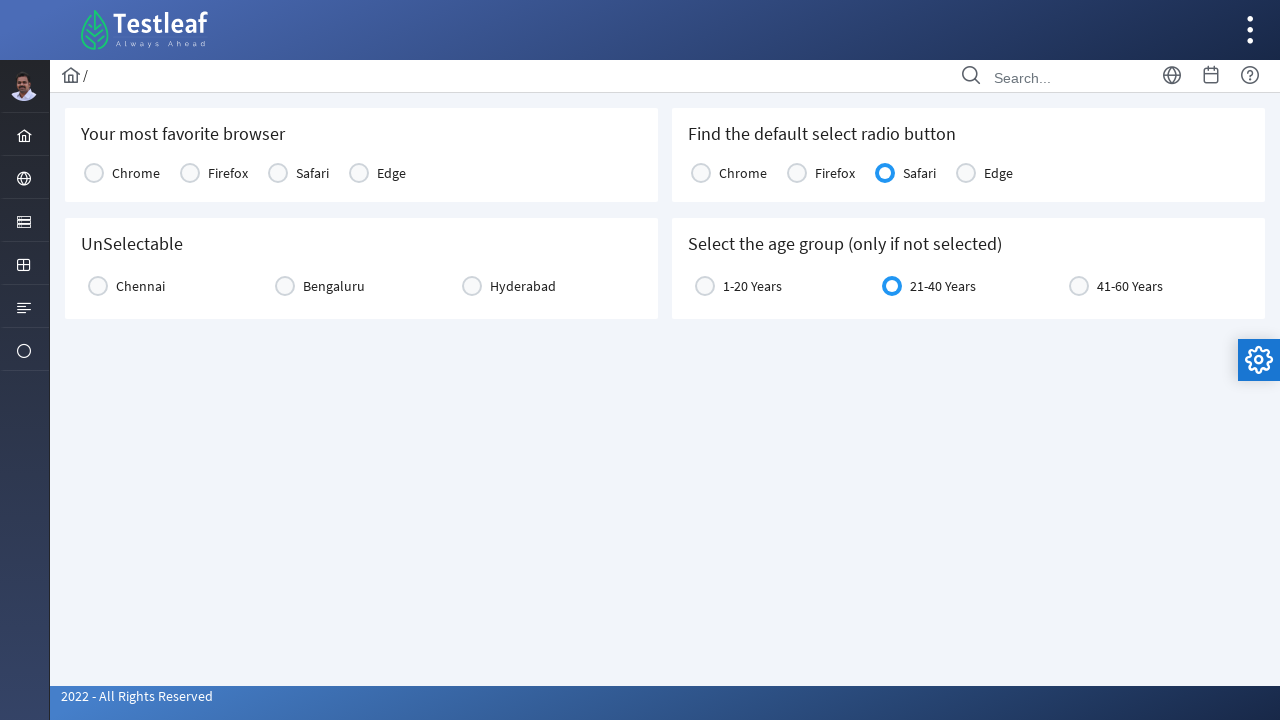

Selected Chrome as favorite browser at (312, 173) on xpath=//label[@for='j_idt87:console1:2']
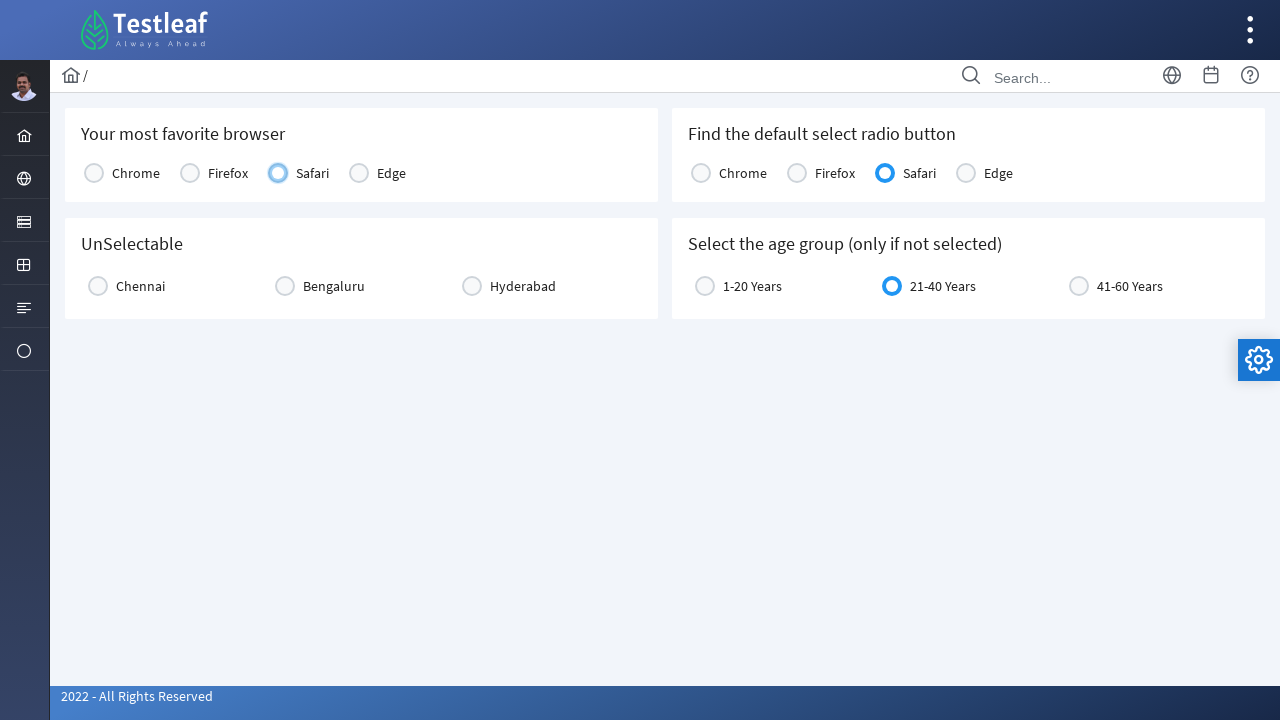

Selected Hyderabad as city at (523, 286) on xpath=//label[text()='Hyderabad']
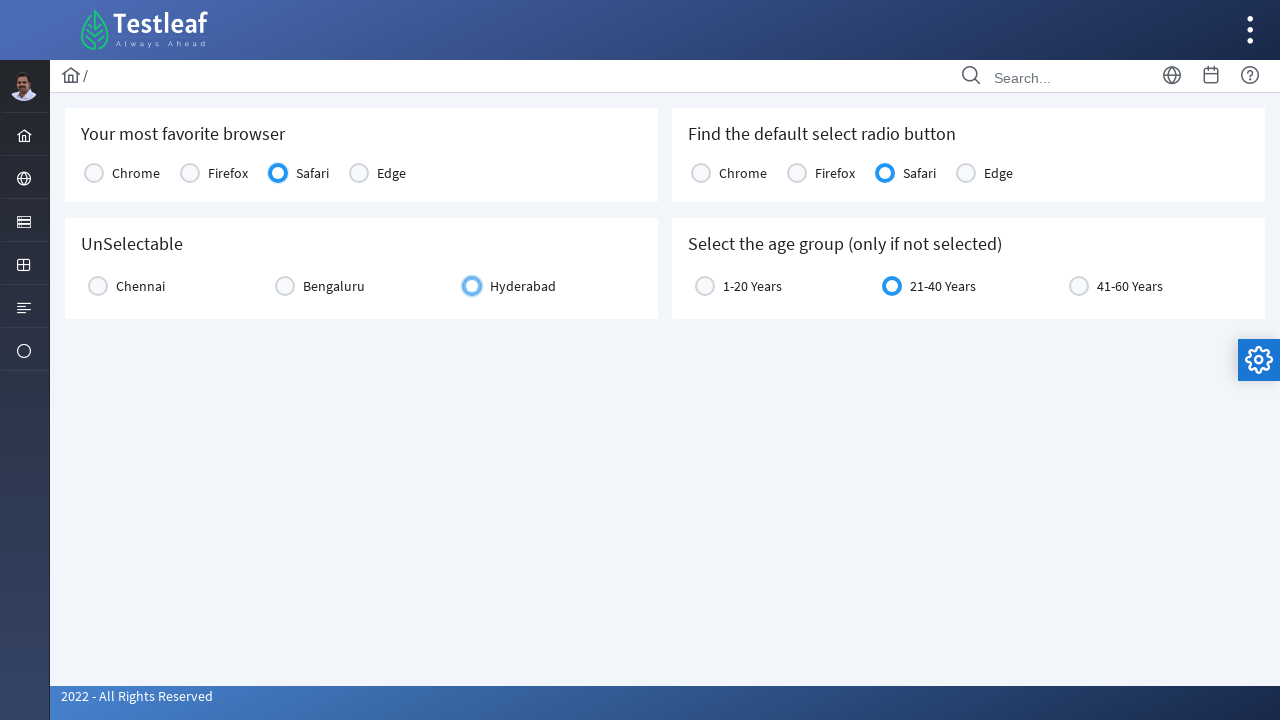

Selected Safari as default radio button at (920, 173) on xpath=//span[@class='ui-radiobutton-icon ui-icon ui-icon-blank ui-c']//following
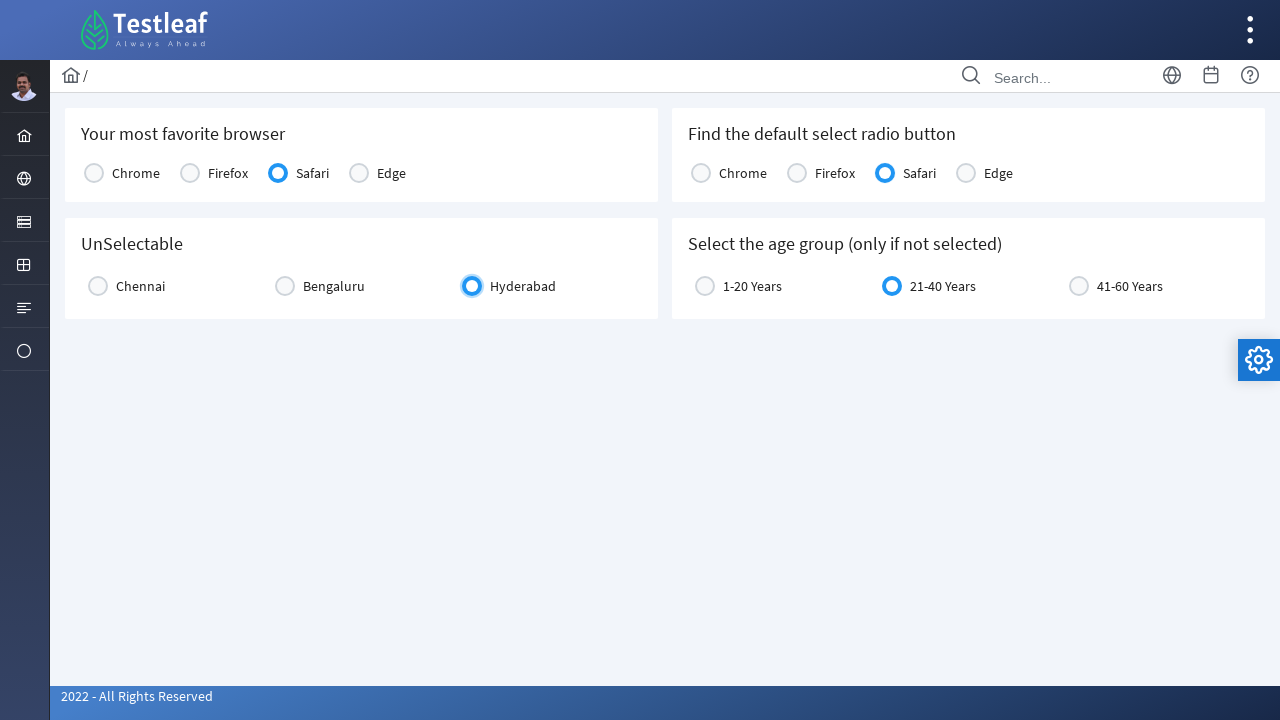

Selected 41-60 Years age group at (1130, 286) on xpath=//label[text()='41-60 Years']
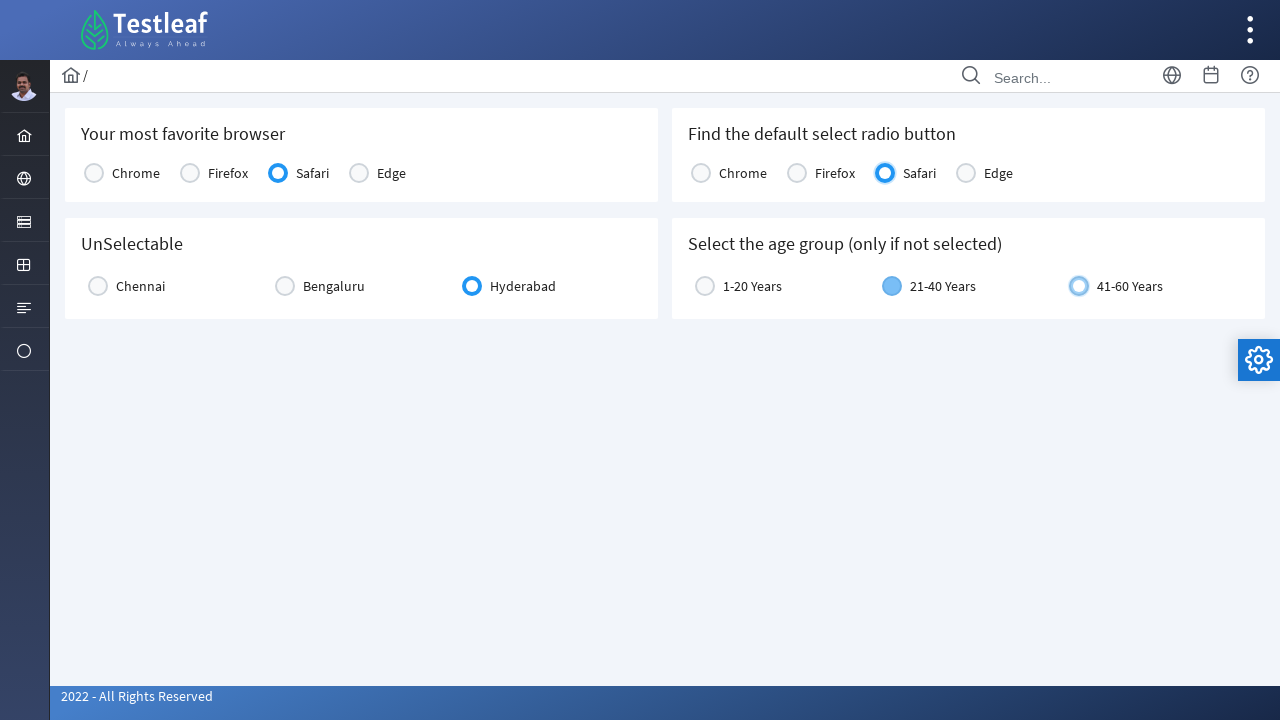

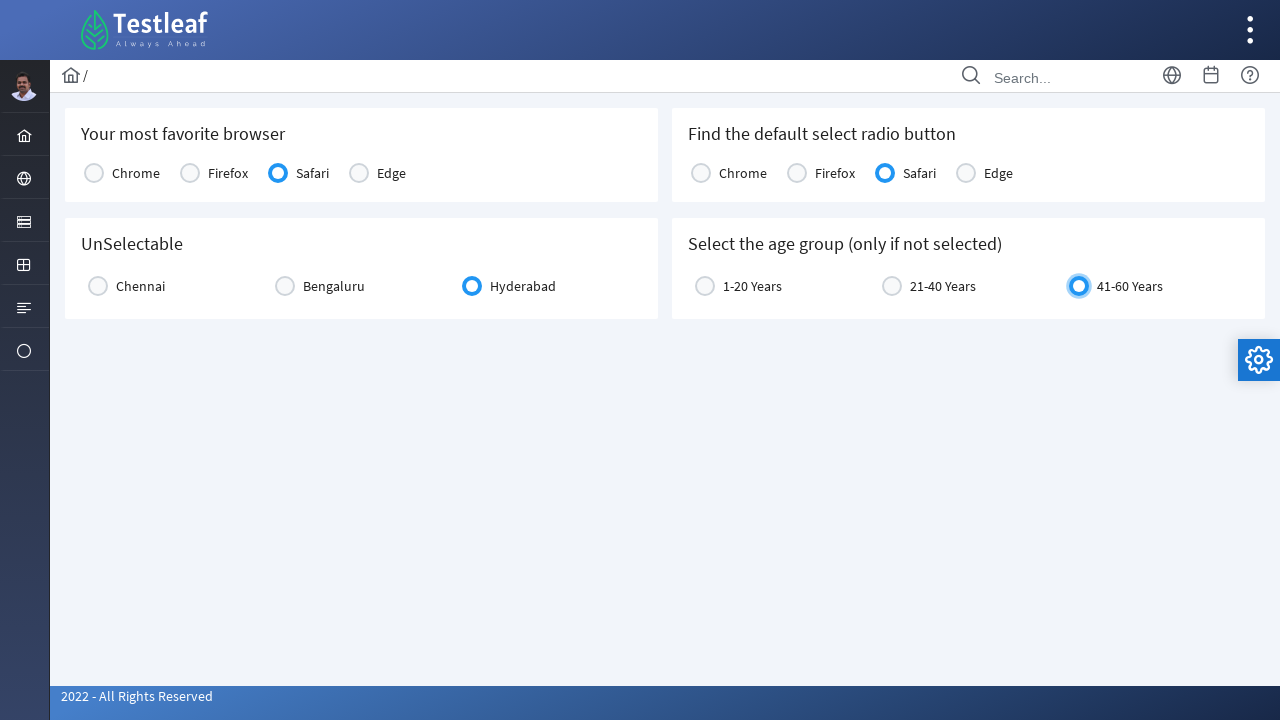